Navigates to Expedia homepage and clicks on the "Investor Relations" link in the footer

Starting URL: https://www.expedia.com

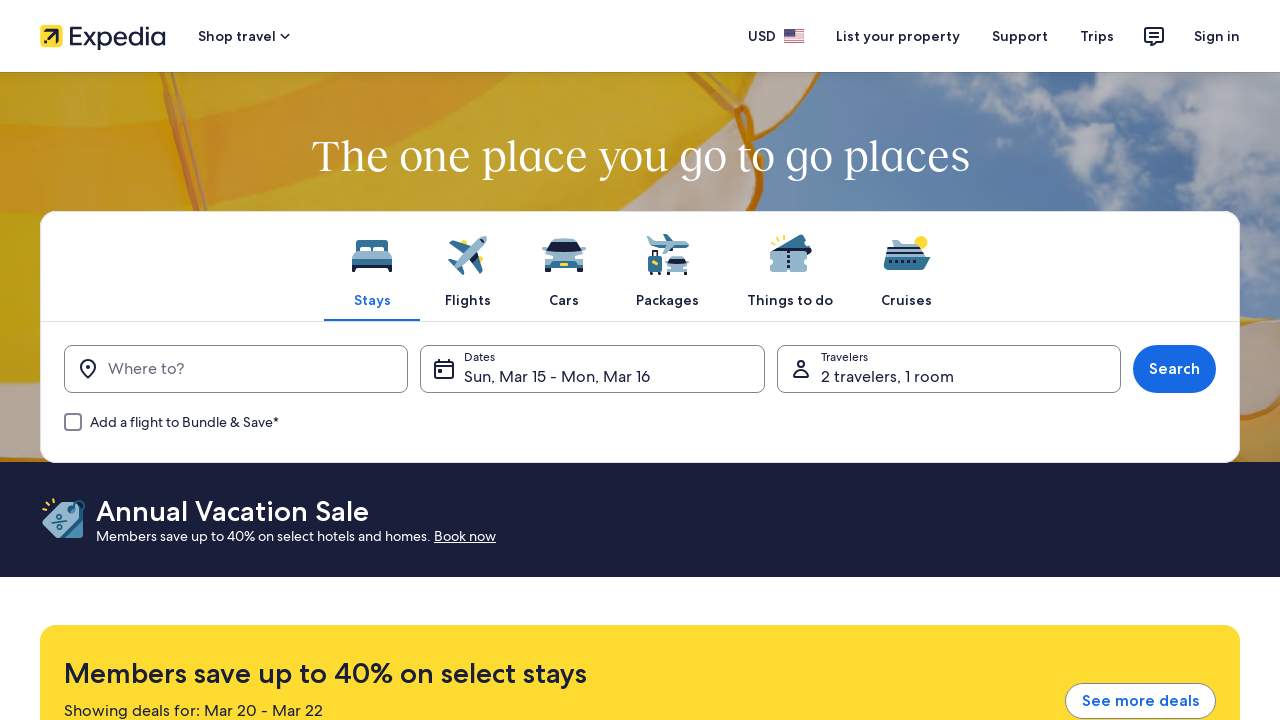

Navigated to Expedia homepage
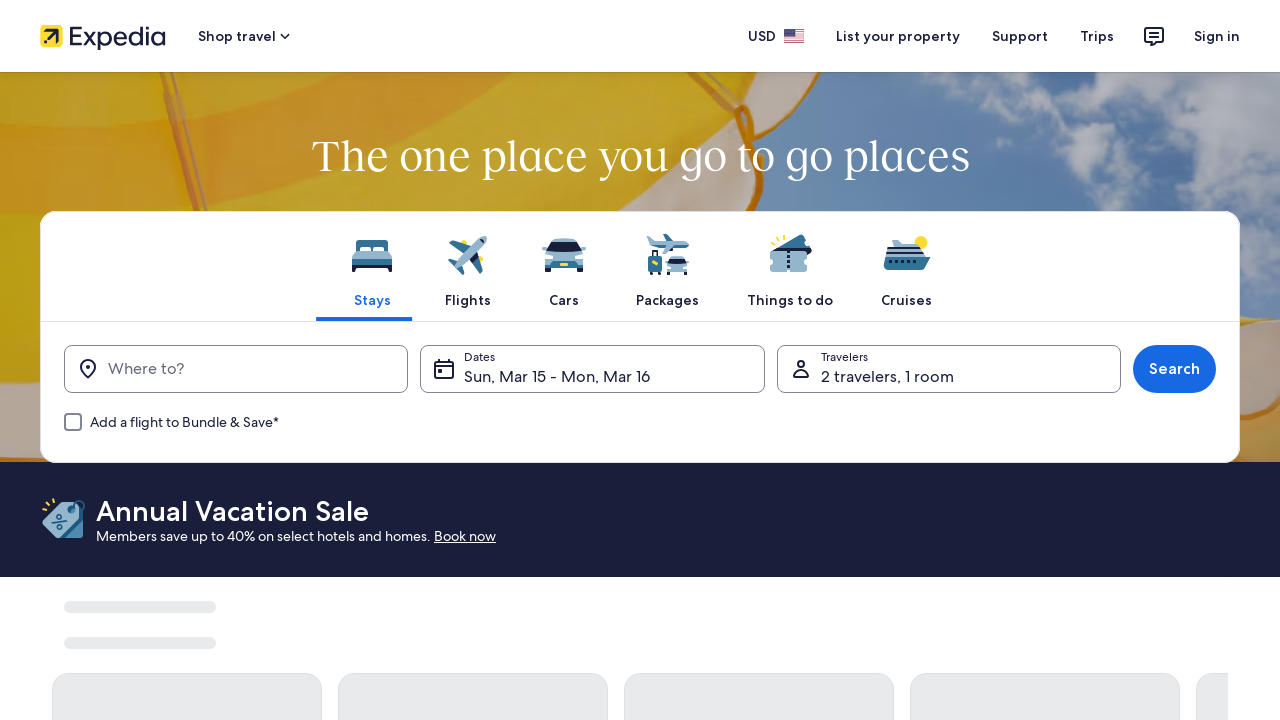

Clicked on the 'Investor Relations' link in the footer at (183, 495) on a:has-text('Investor Relations')
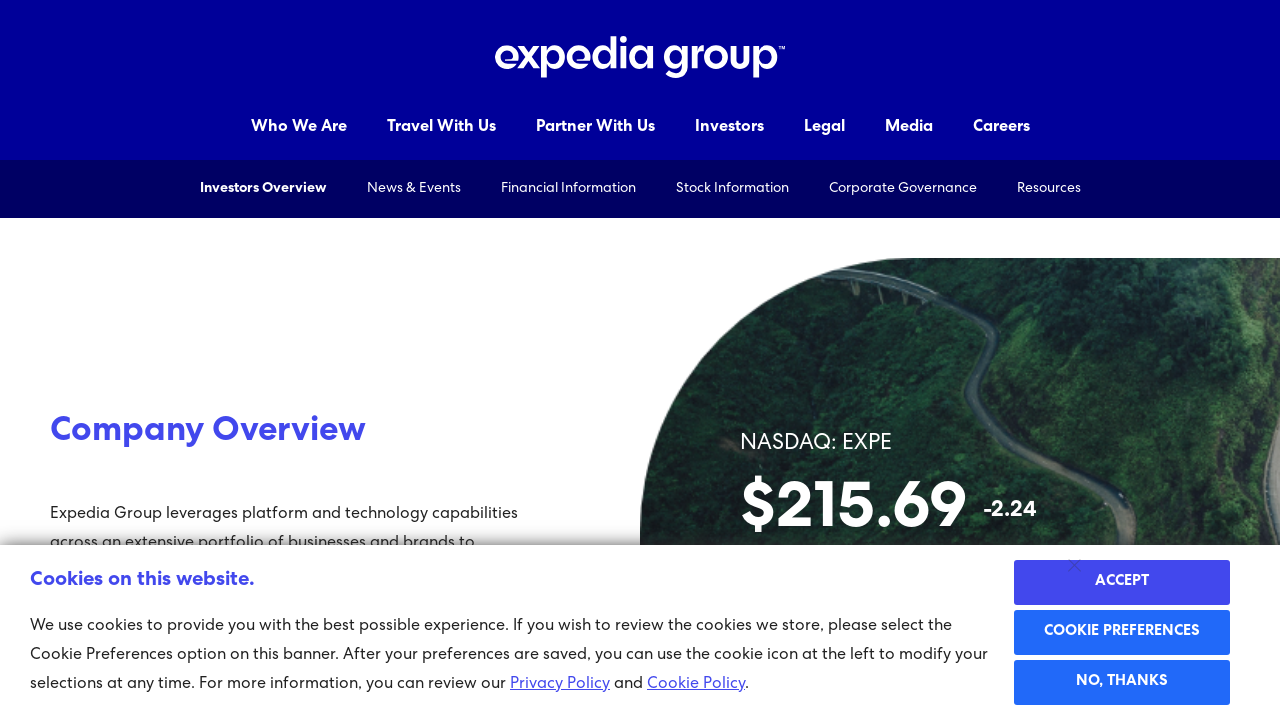

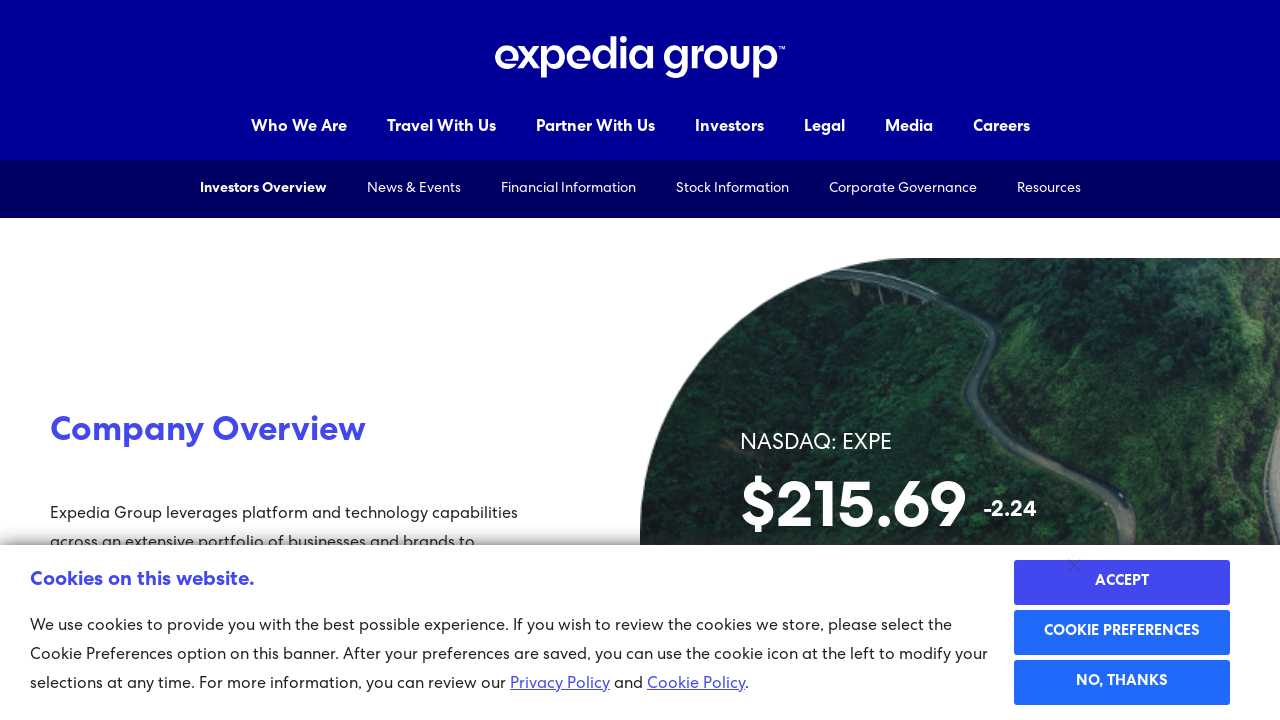